Tests window handling by clicking a link that opens a new tab, switching to it, and clicking another link in the new tab

Starting URL: https://skpatro.github.io/demo/links/

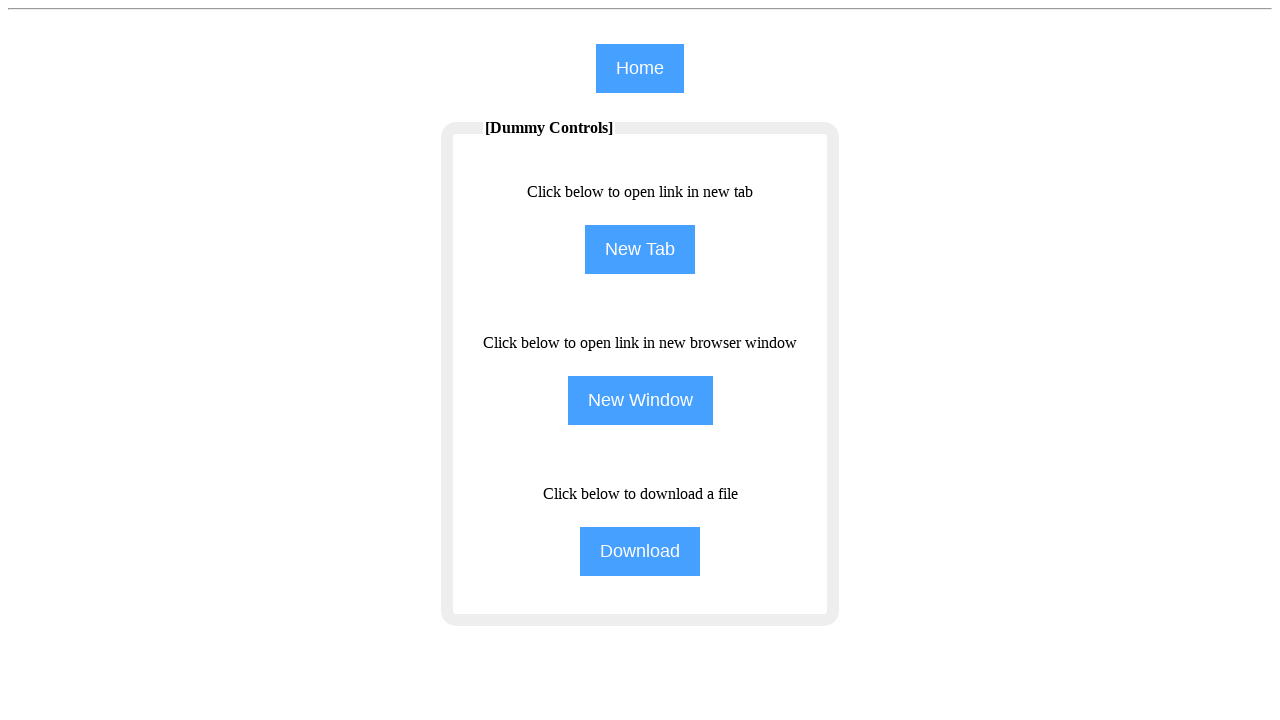

Clicked 'NewTab' button to open new tab at (640, 250) on xpath=//*[@id="regform"]/div[1]/a/input
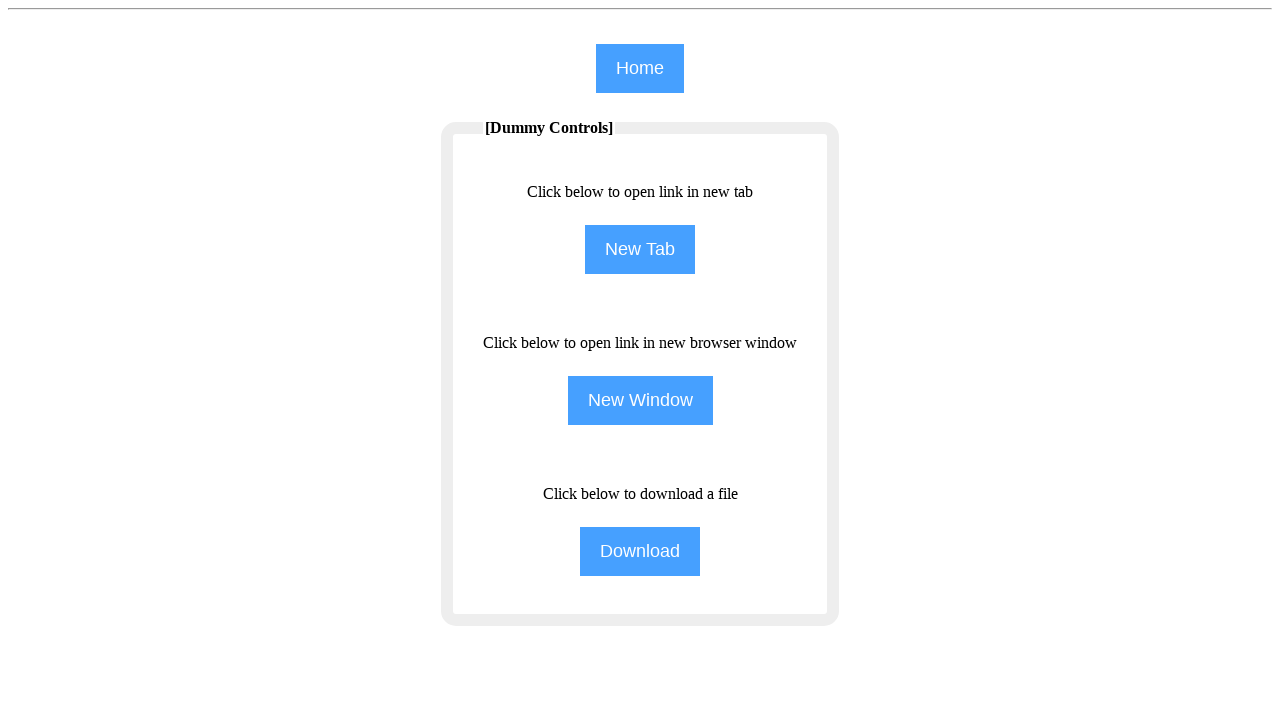

Switched to new tab
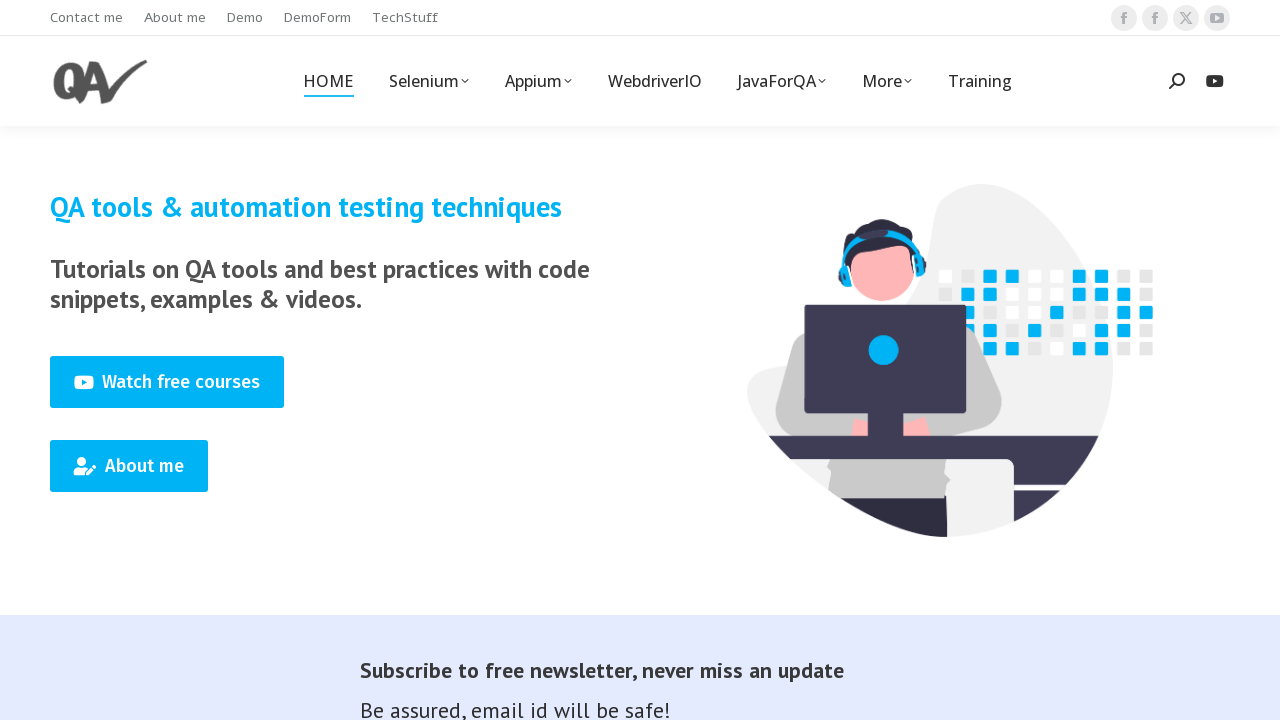

New page loaded
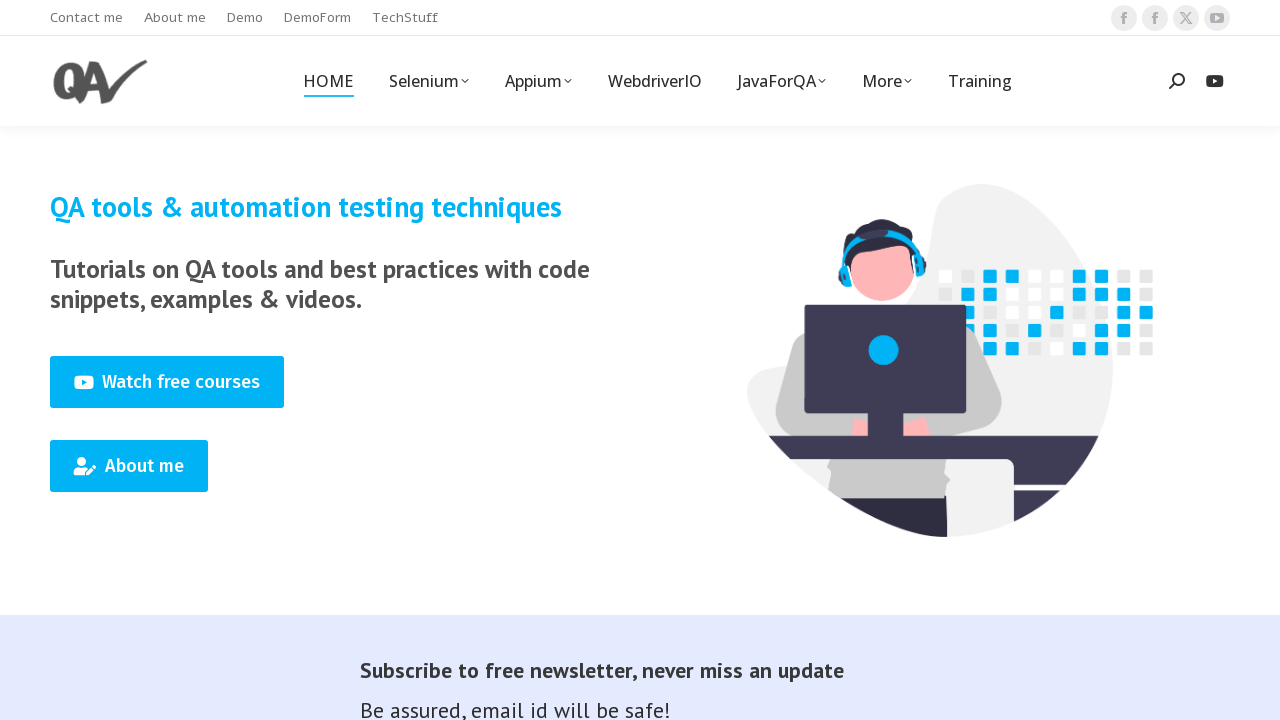

Clicked 'Training' link in the new tab at (980, 81) on xpath=//*[@id="primary-menu"]/li[7]/a
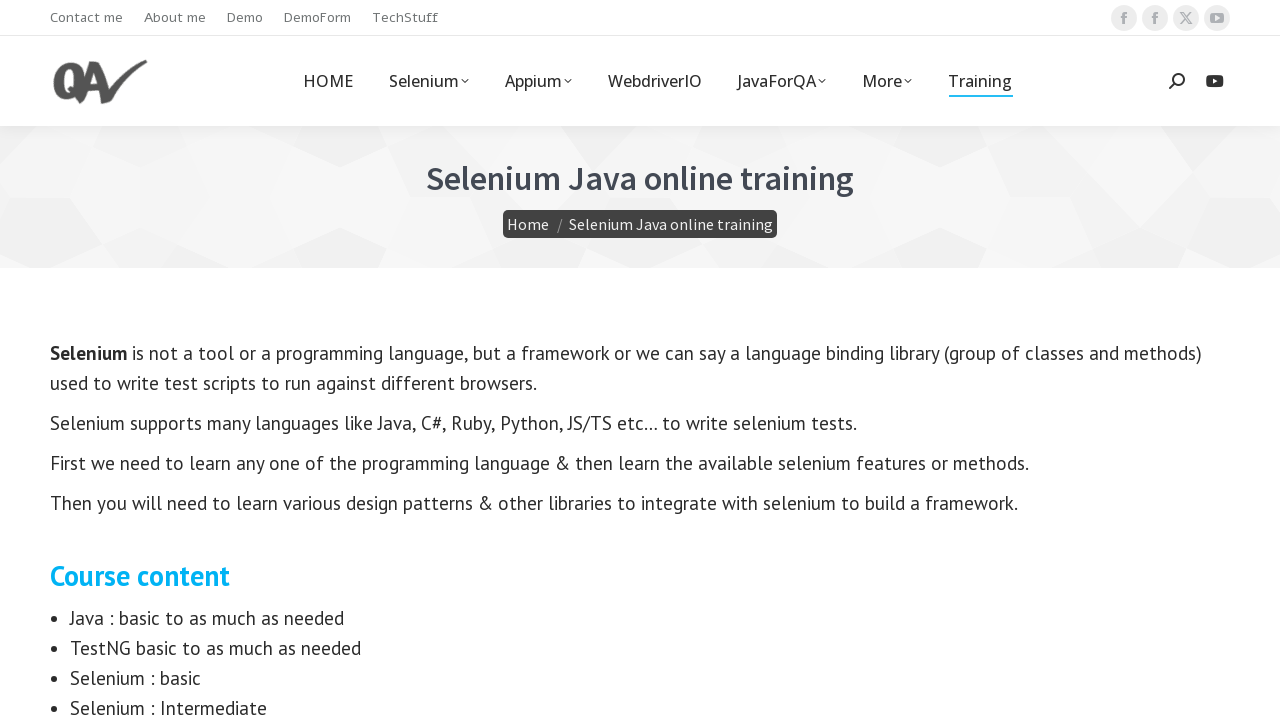

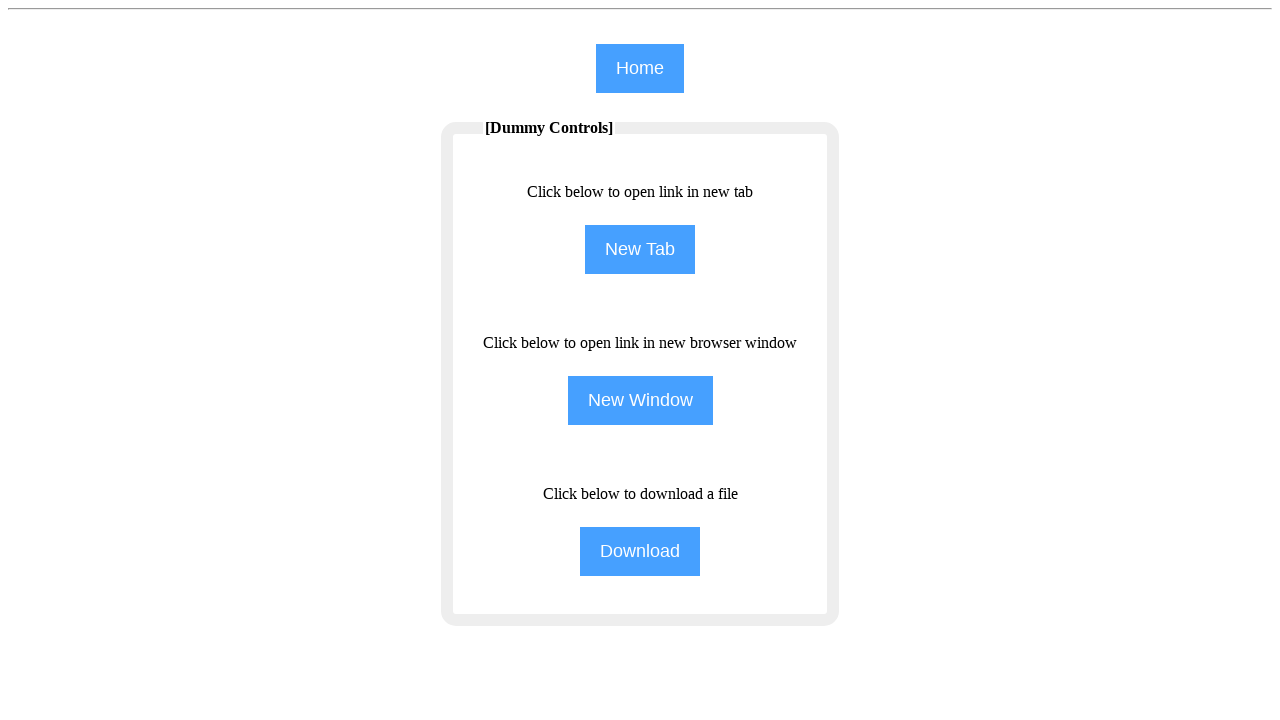